Tests that new todo items are appended to the bottom of the list by creating 3 items and verifying the count

Starting URL: https://demo.playwright.dev/todomvc

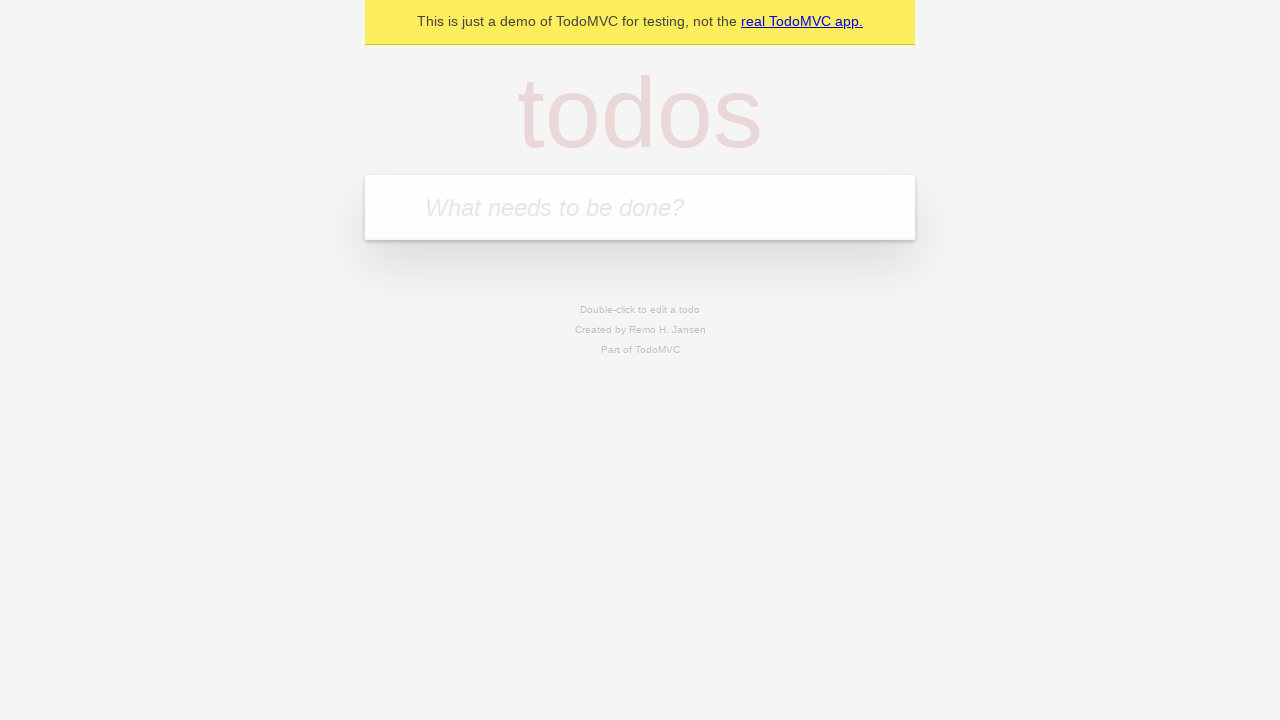

Filled new todo input with 'buy some cheese' on .new-todo
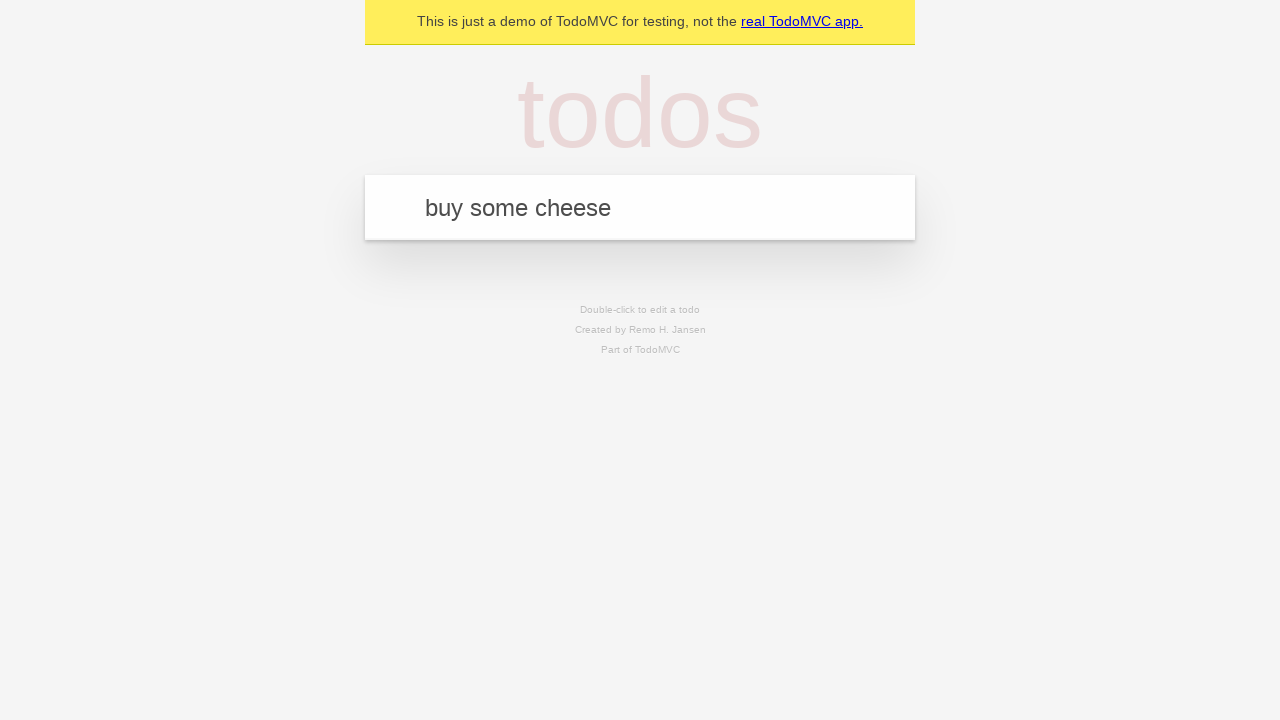

Pressed Enter to create first todo item on .new-todo
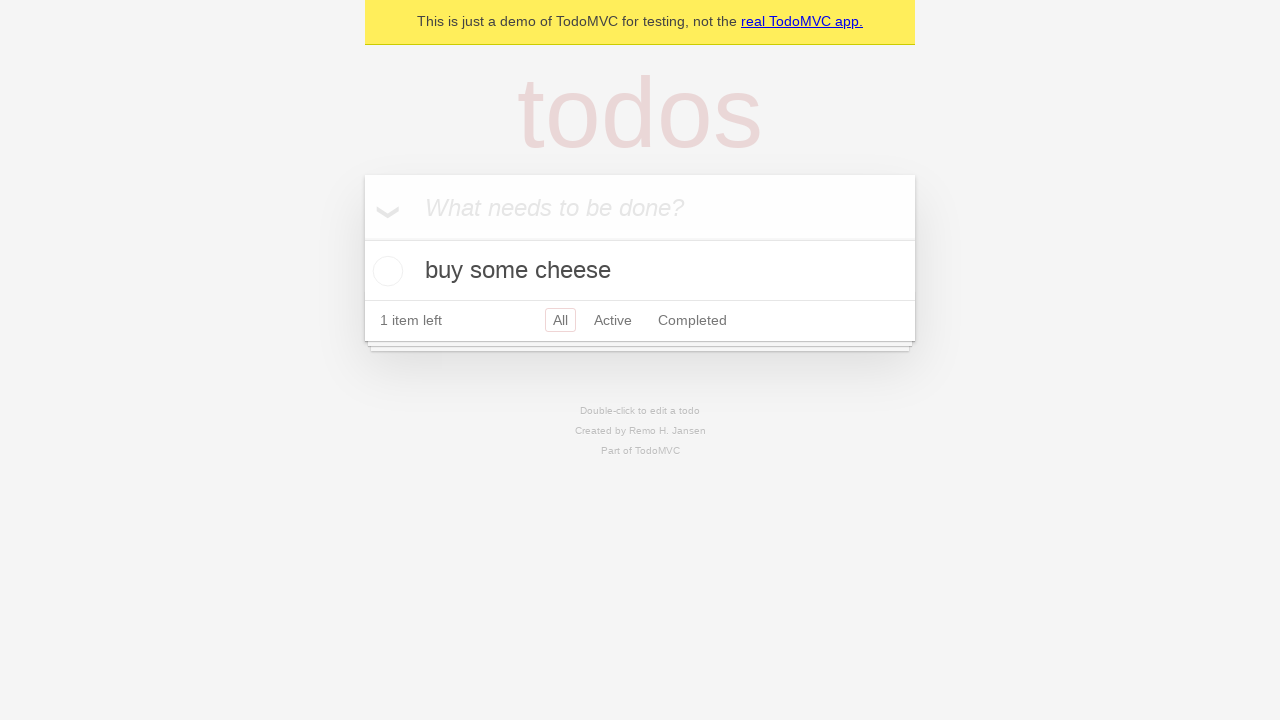

Filled new todo input with 'feed the cat' on .new-todo
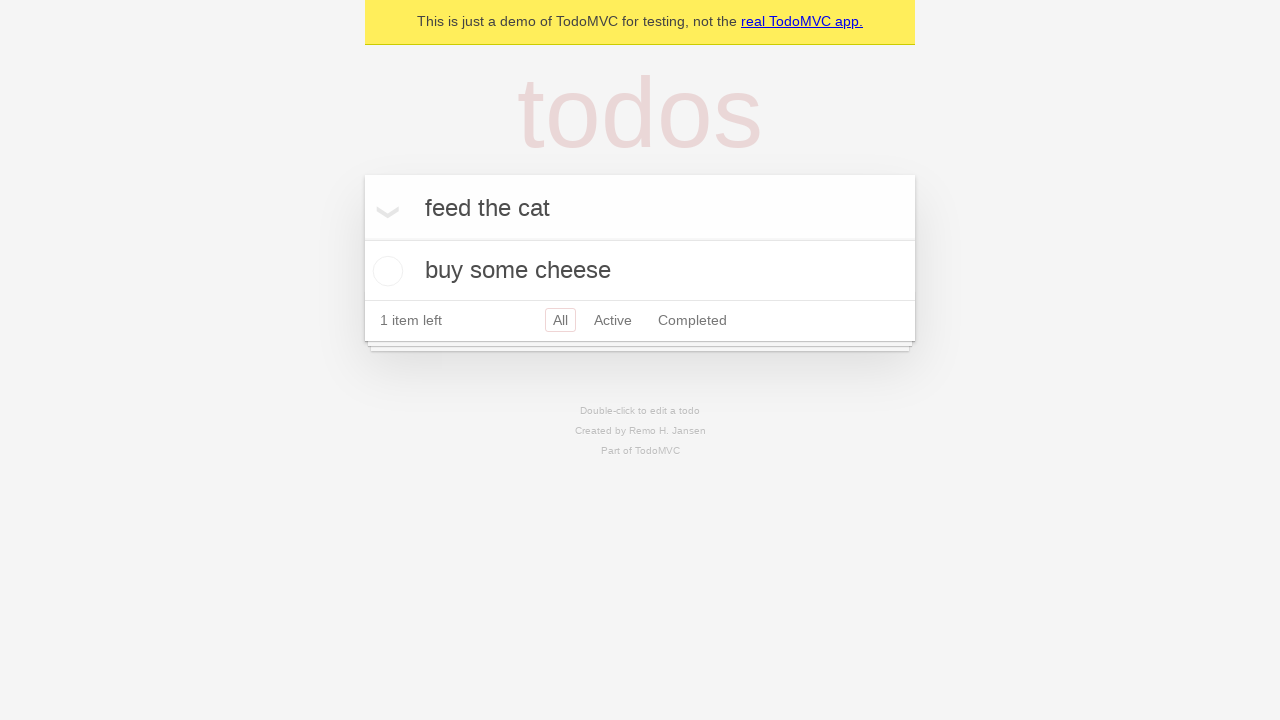

Pressed Enter to create second todo item on .new-todo
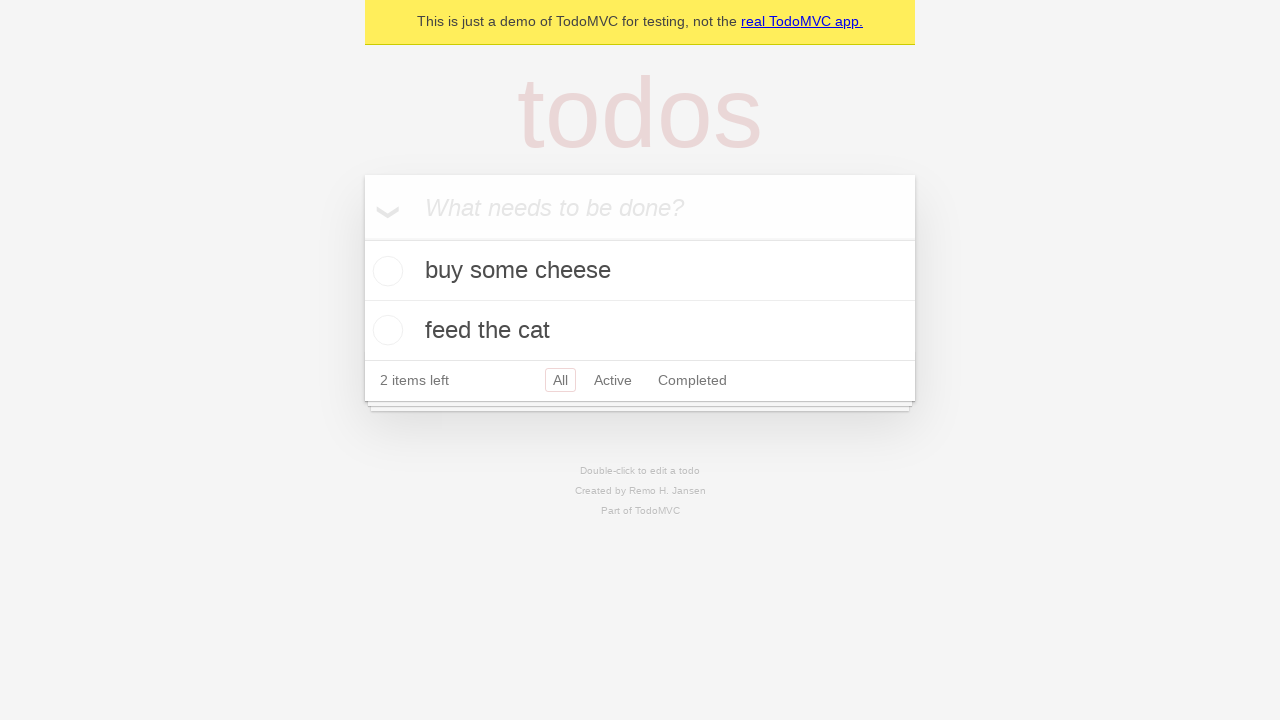

Filled new todo input with 'book a doctors appointment' on .new-todo
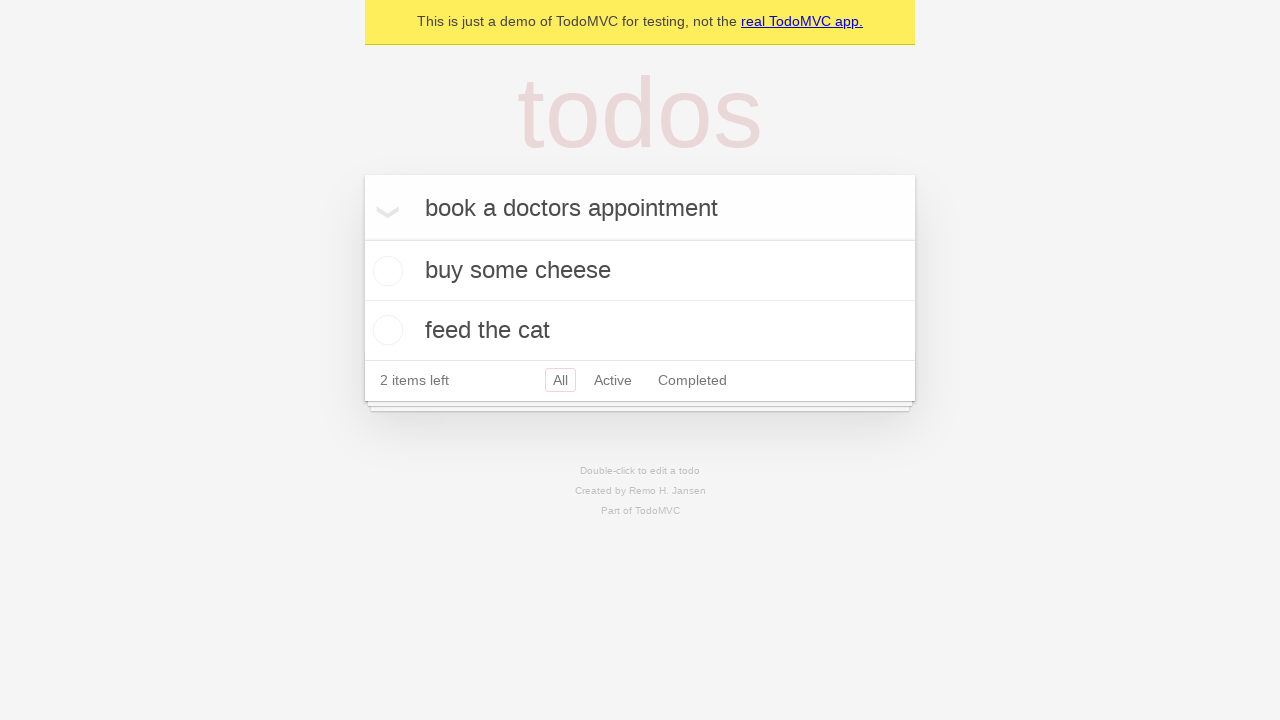

Pressed Enter to create third todo item on .new-todo
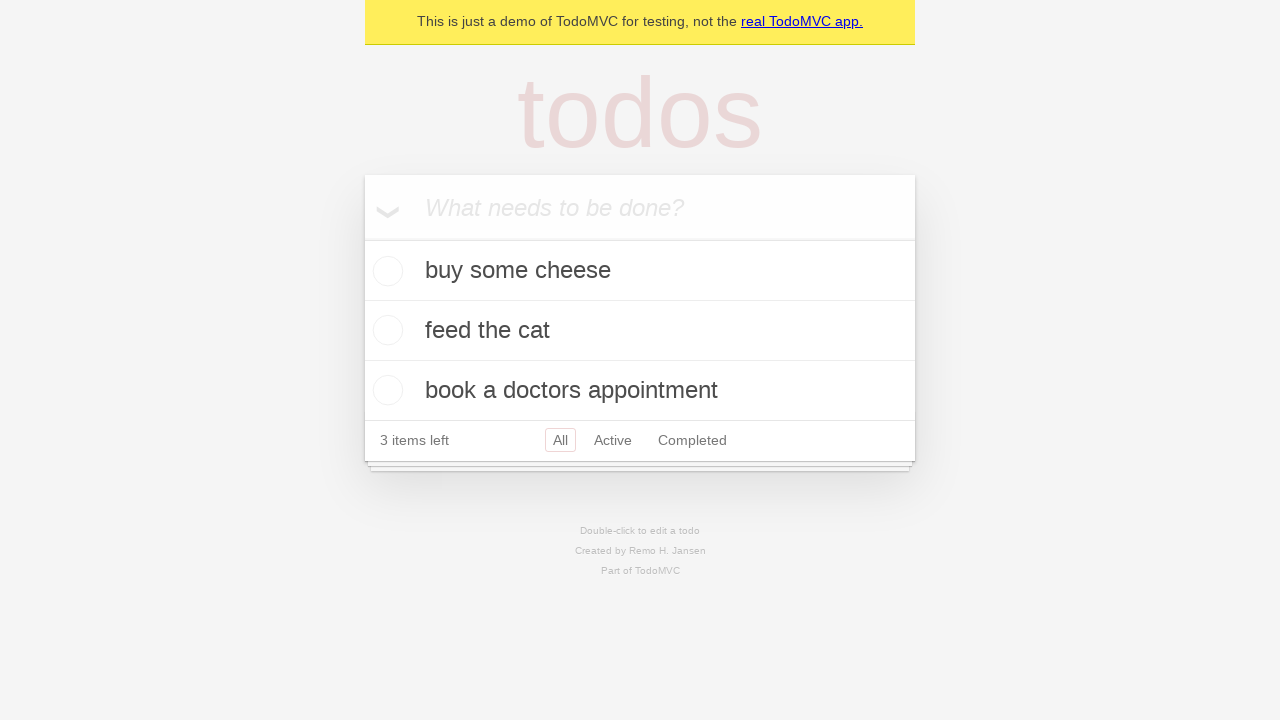

Waited for todo count selector to load
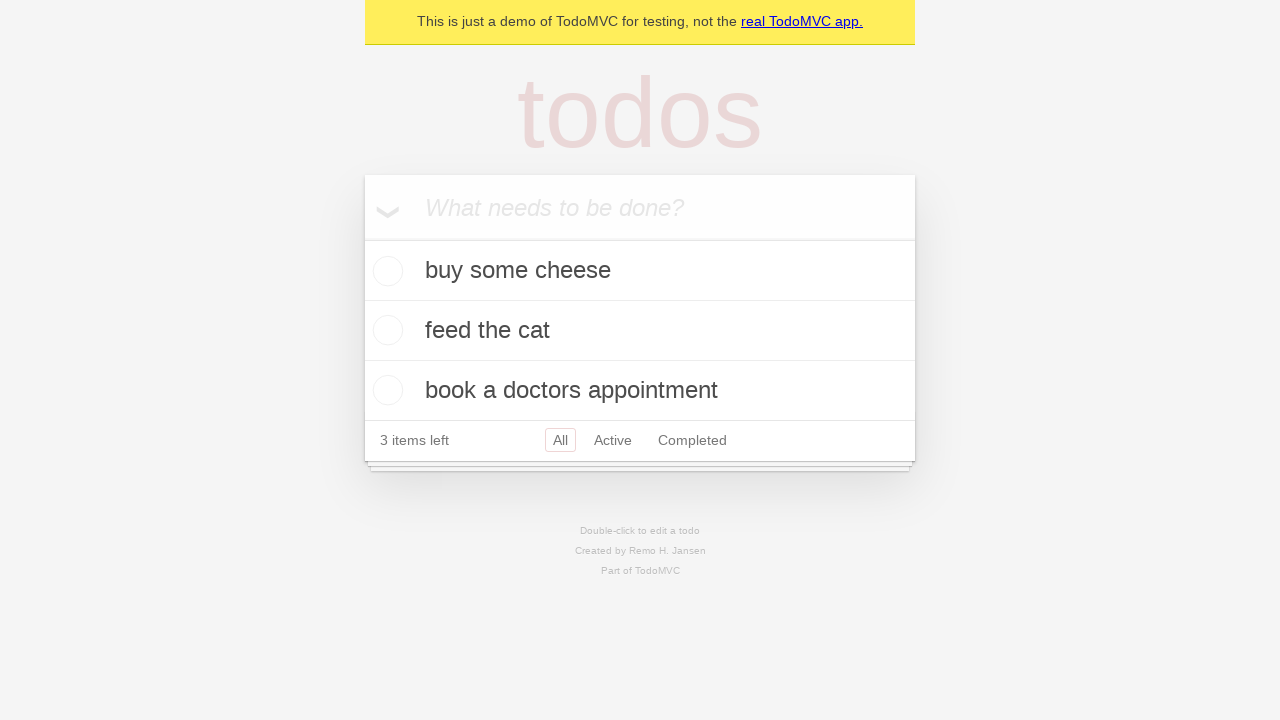

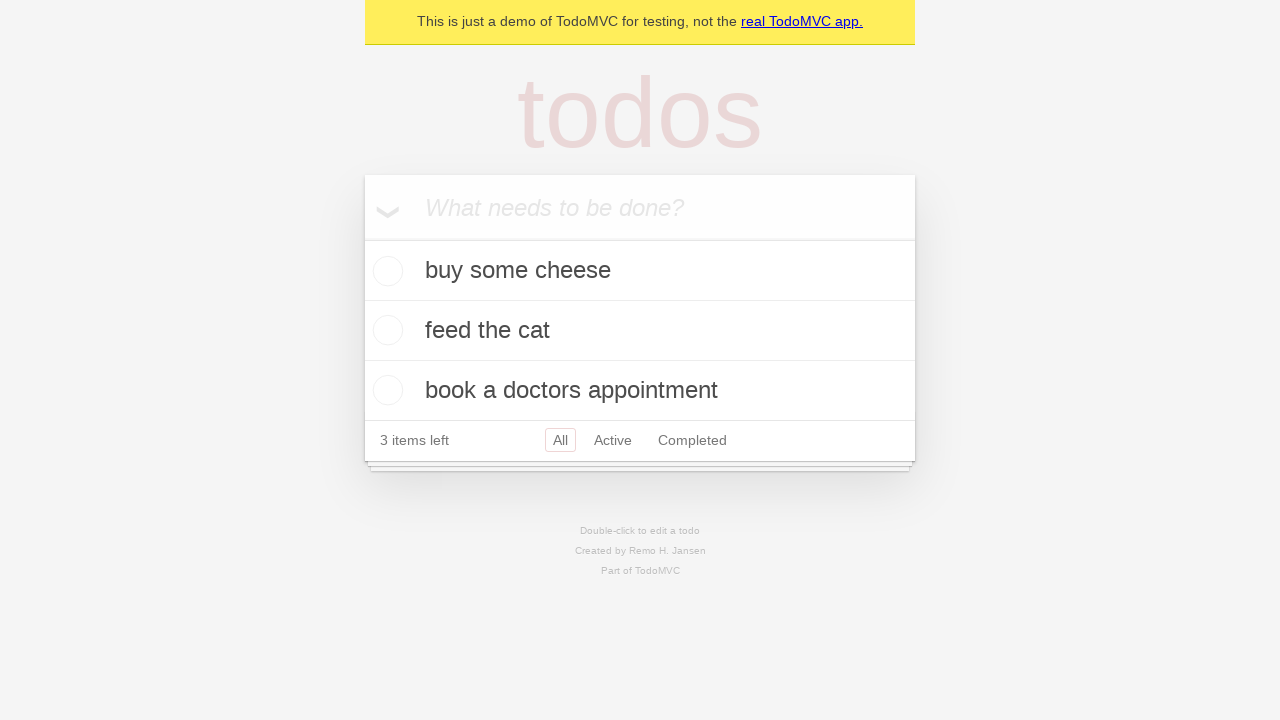